Navigates to a Steam market item listing page, clicks on the price graph zoom control to view lifetime price history

Starting URL: https://steamcommunity.com/market/listings/730/AK-47%20%7C%20Redline%20%28Field-Tested%29

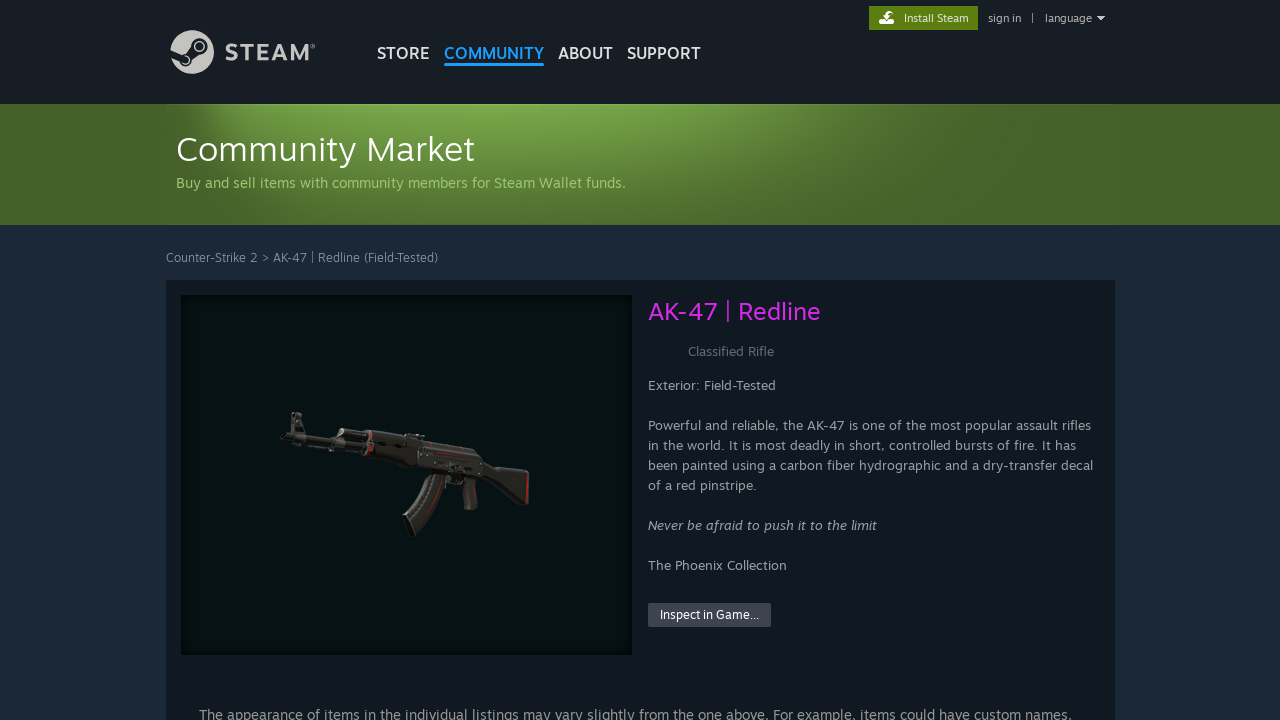

Price graph zoom controls loaded
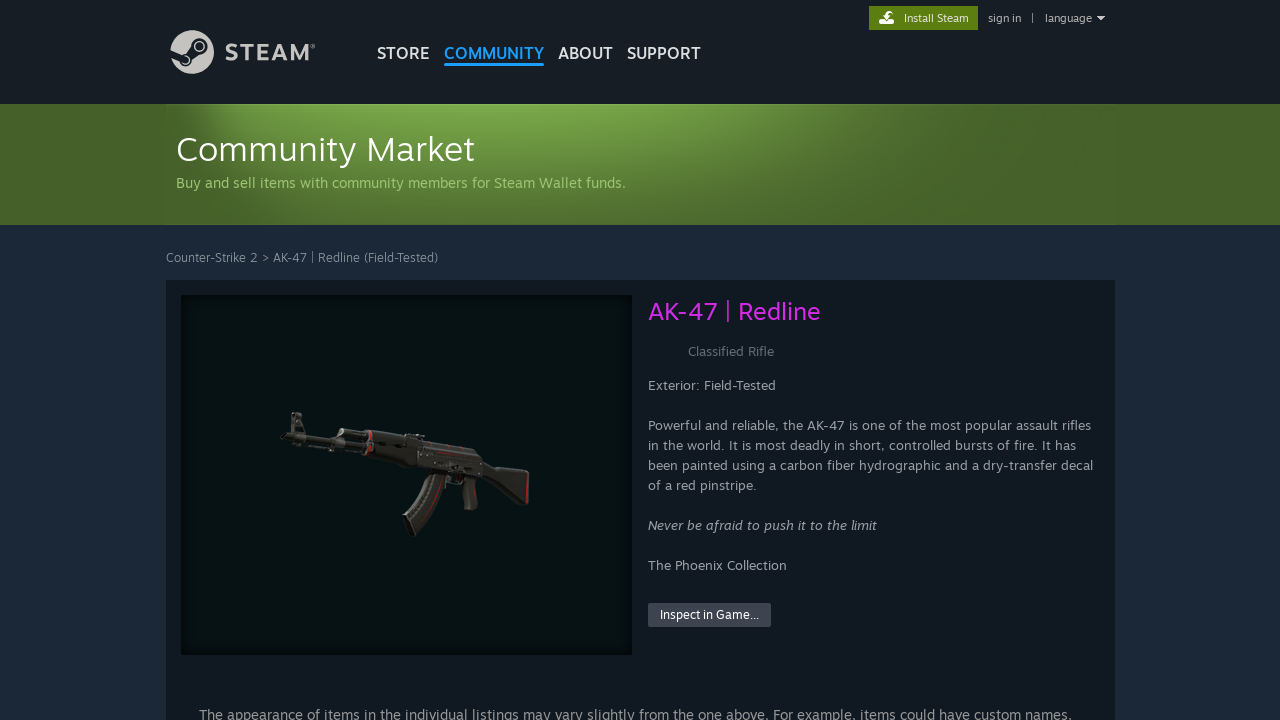

Clicked on lifetime zoom option to view price history at (1025, 360) on #mainContents > div.market_page_fullwidth.market_listing_firstsection > div > di
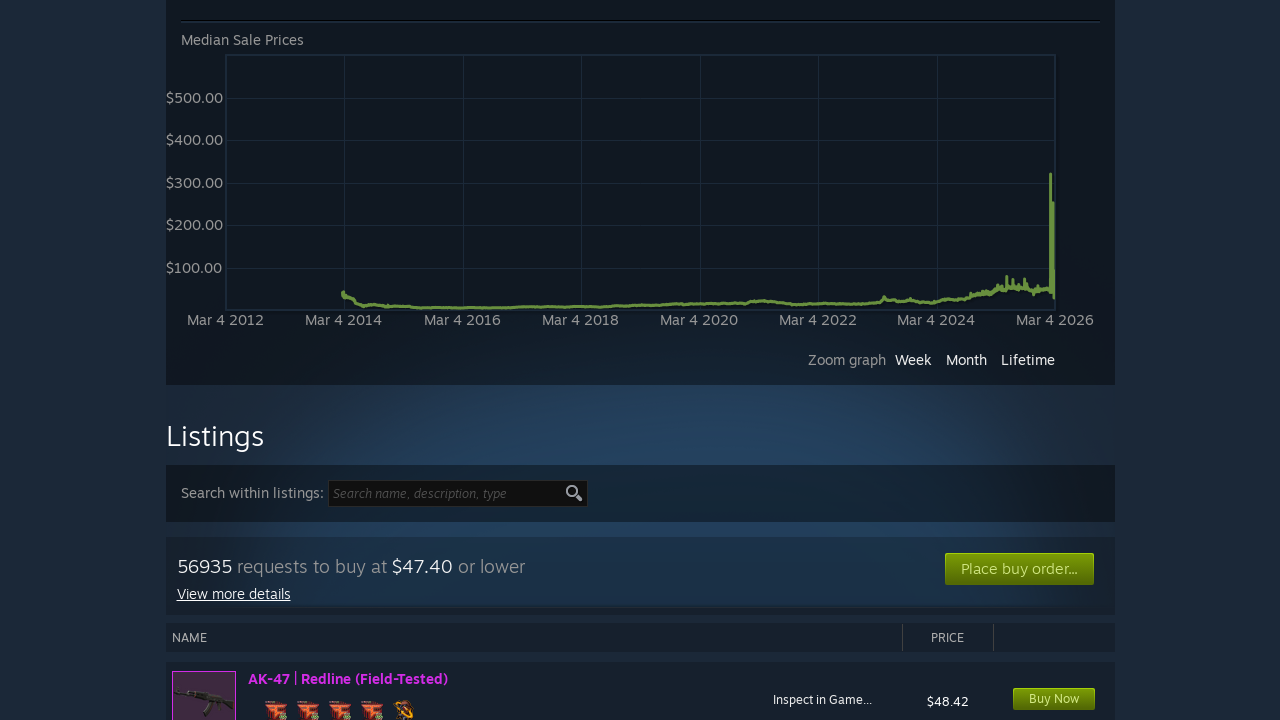

Price graph updated after zoom control click
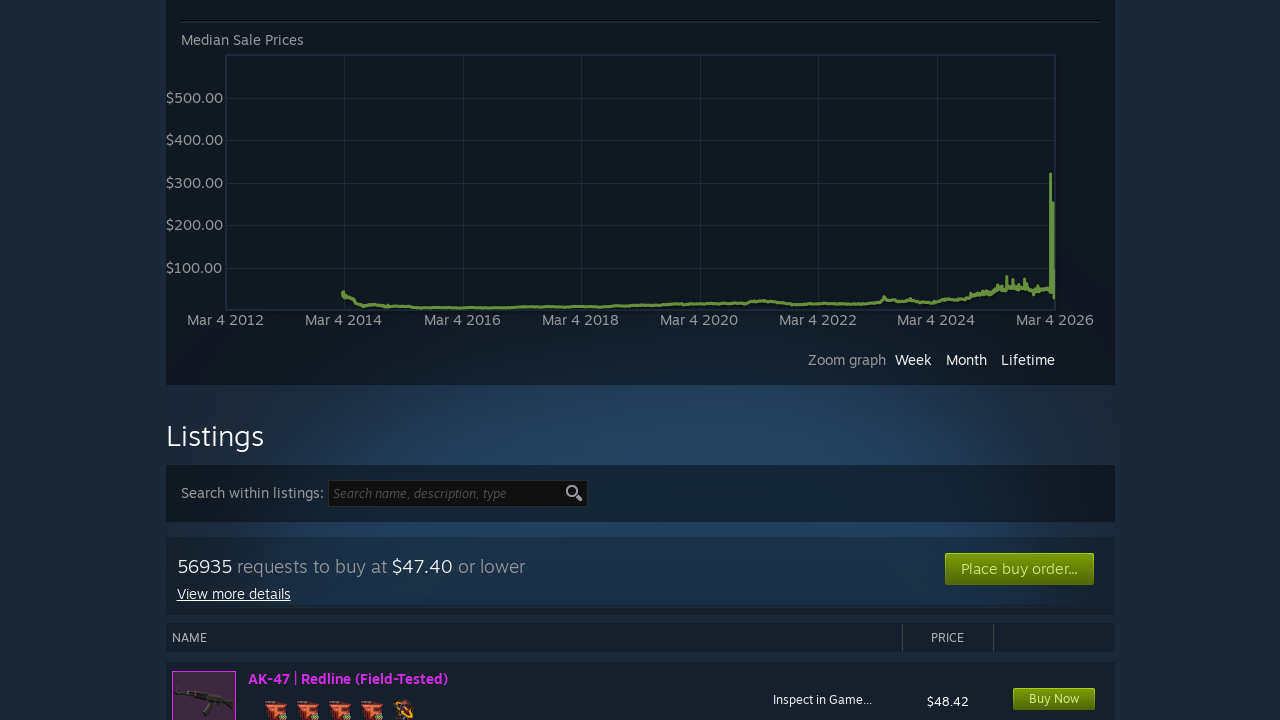

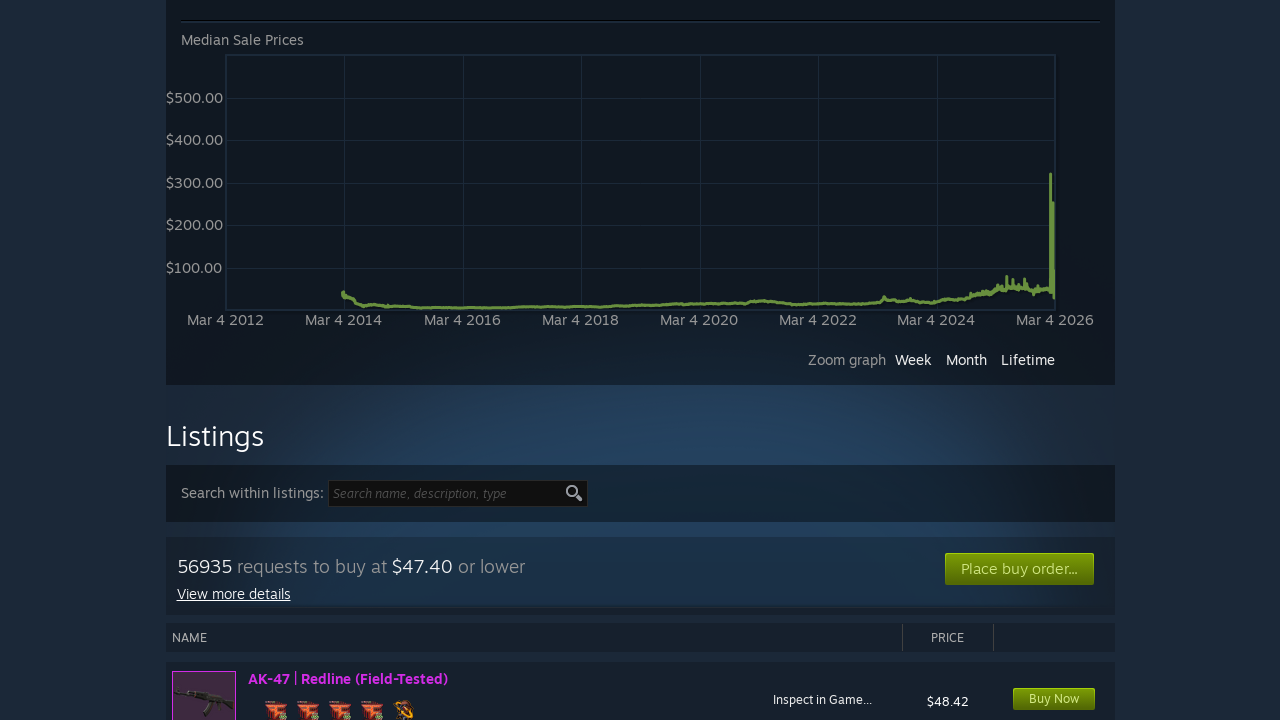